Tests e-commerce shopping flow by searching for products, adding a specific item (Cashews) to cart, and proceeding through checkout to place an order

Starting URL: https://rahulshettyacademy.com/seleniumPractise/#/

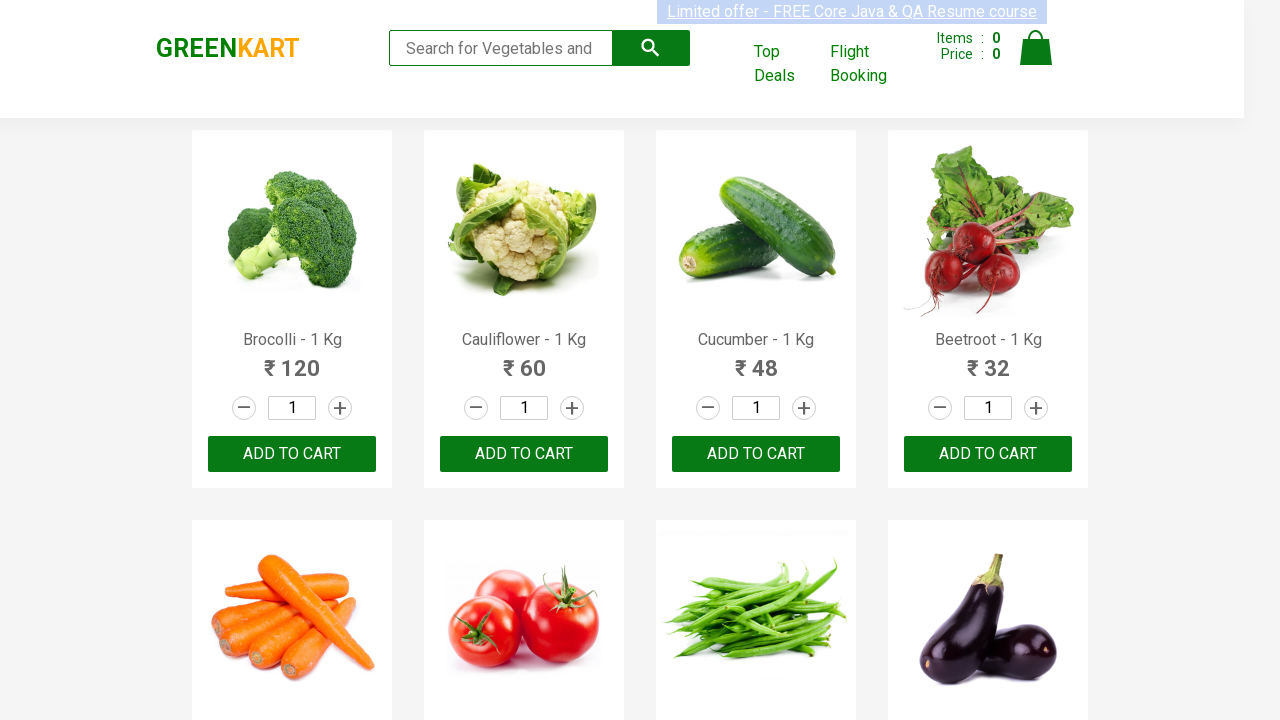

Filled search field with 'Ca' to find products on .search-keyword
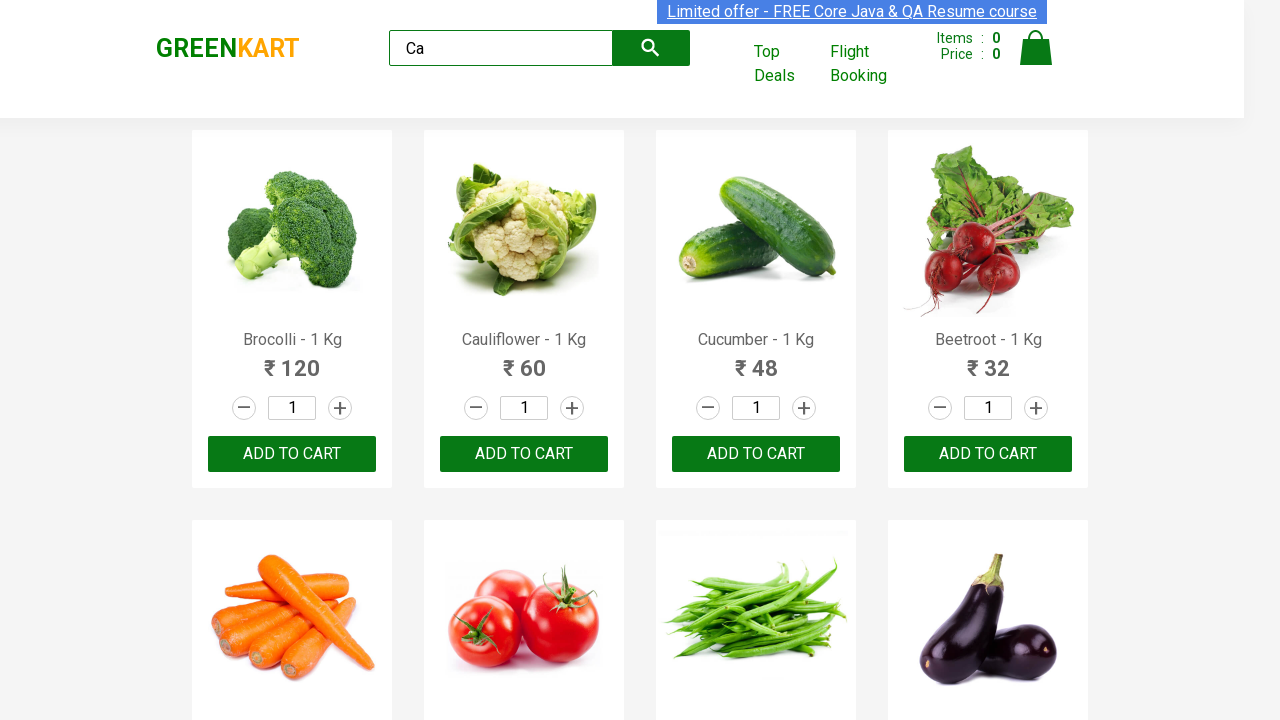

Waited for search results to load
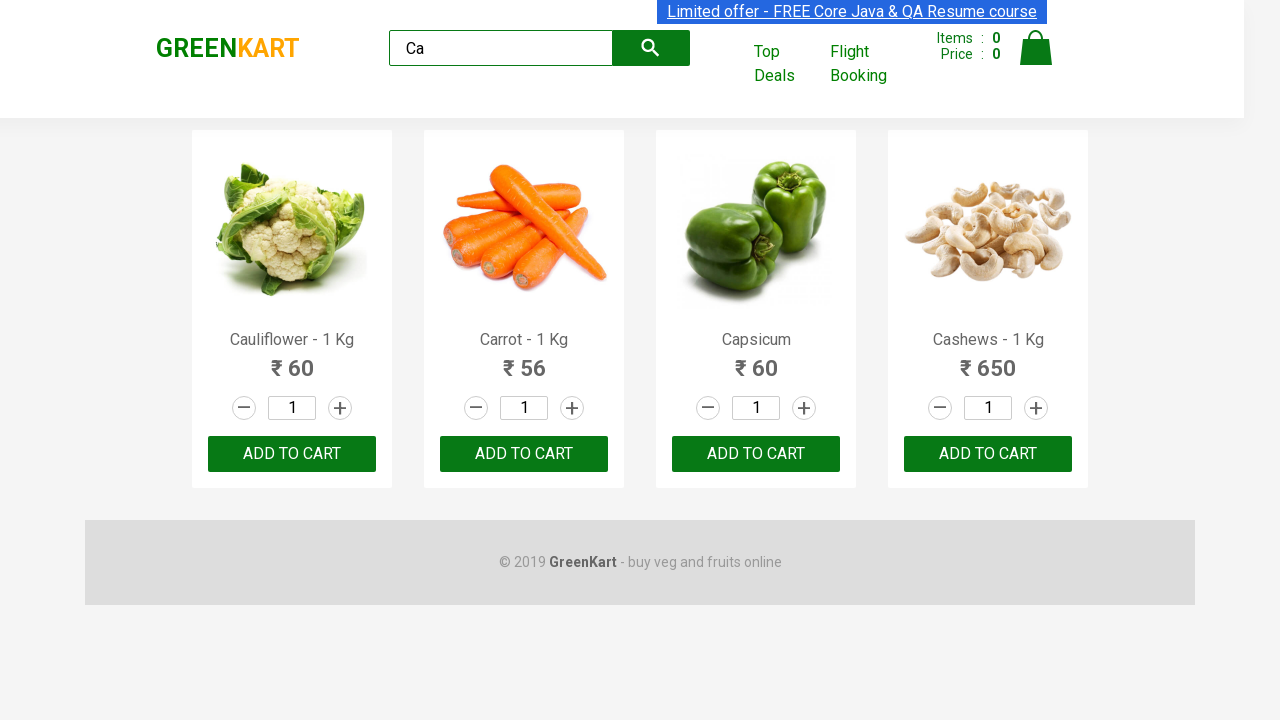

Located all product elements
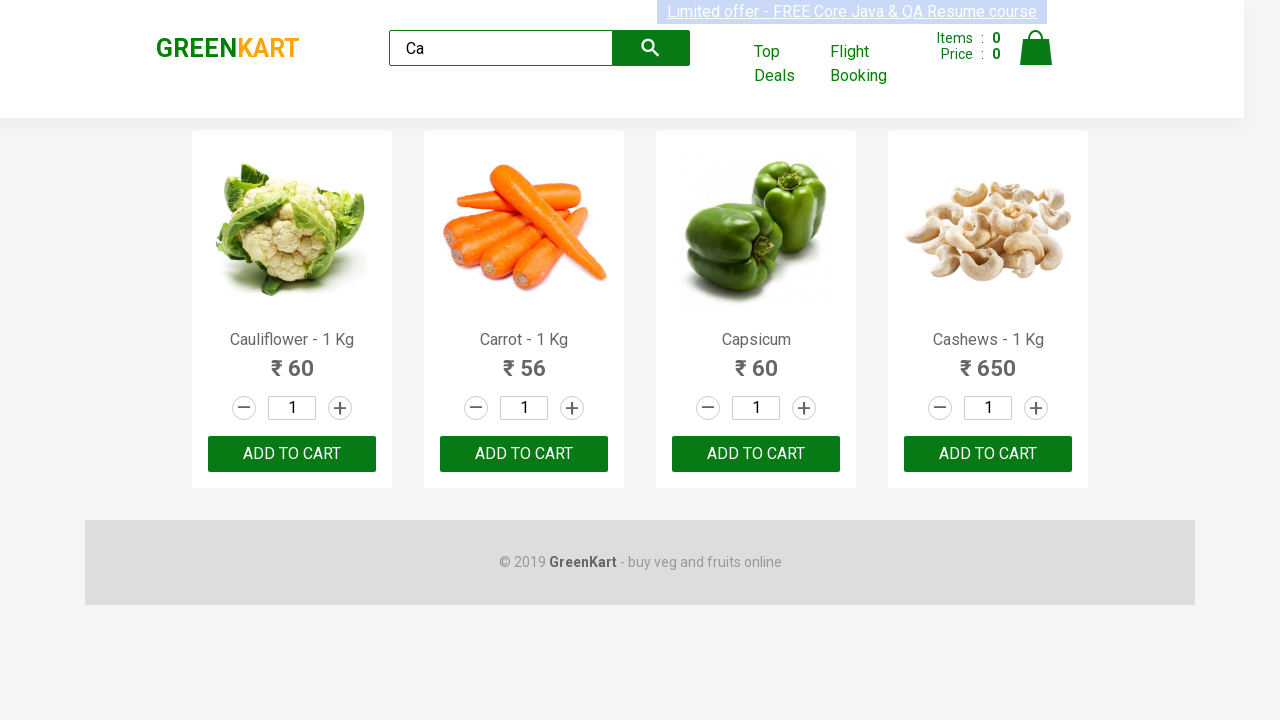

Found 4 products in search results
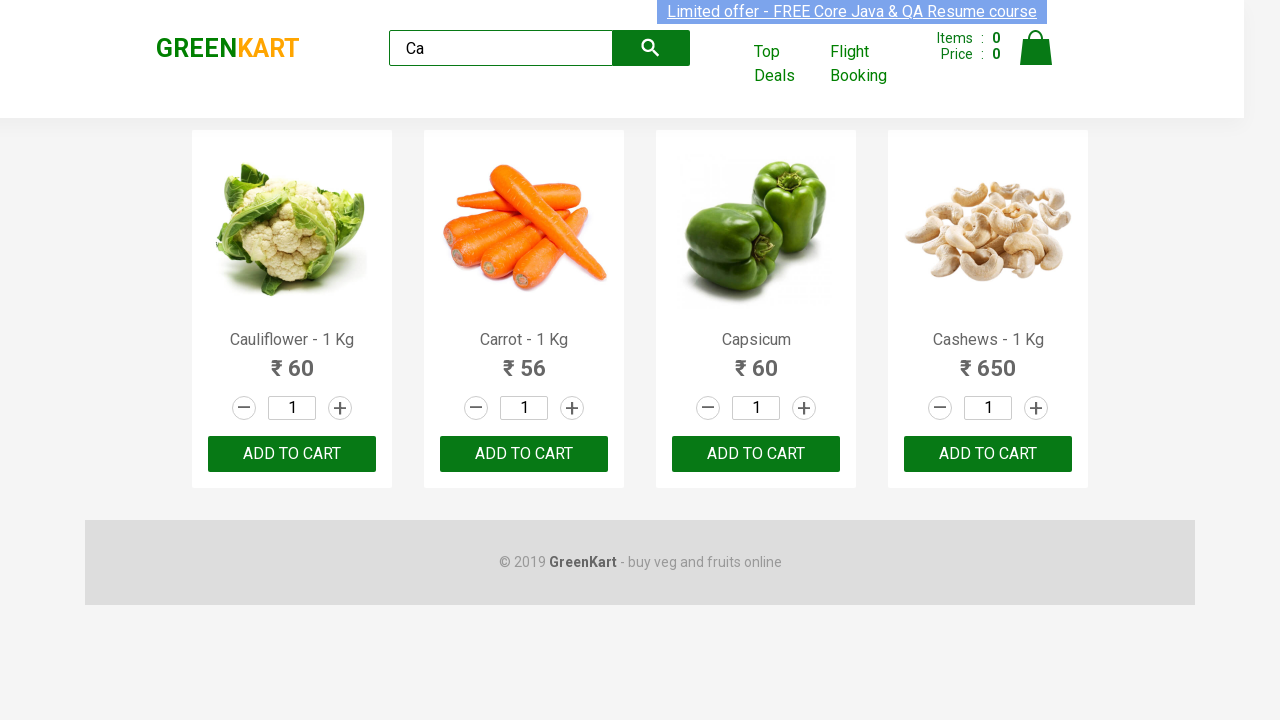

Retrieved product name: Cauliflower - 1 Kg
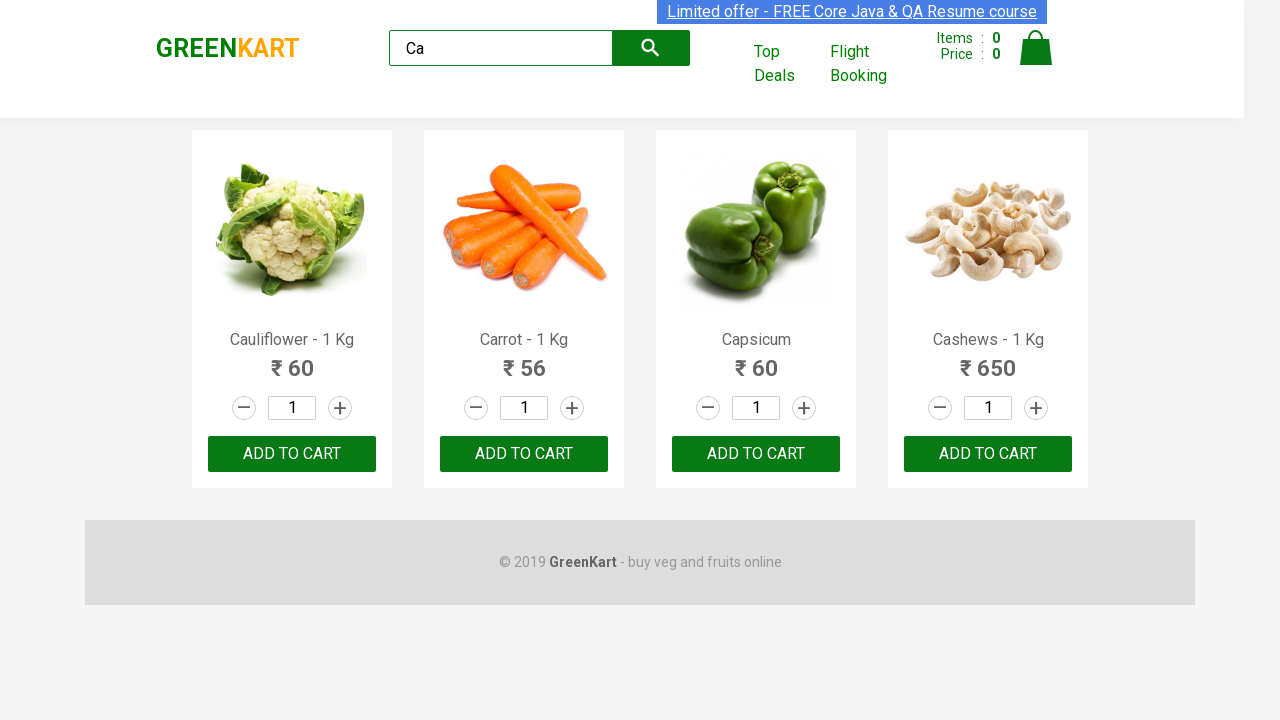

Retrieved product name: Carrot - 1 Kg
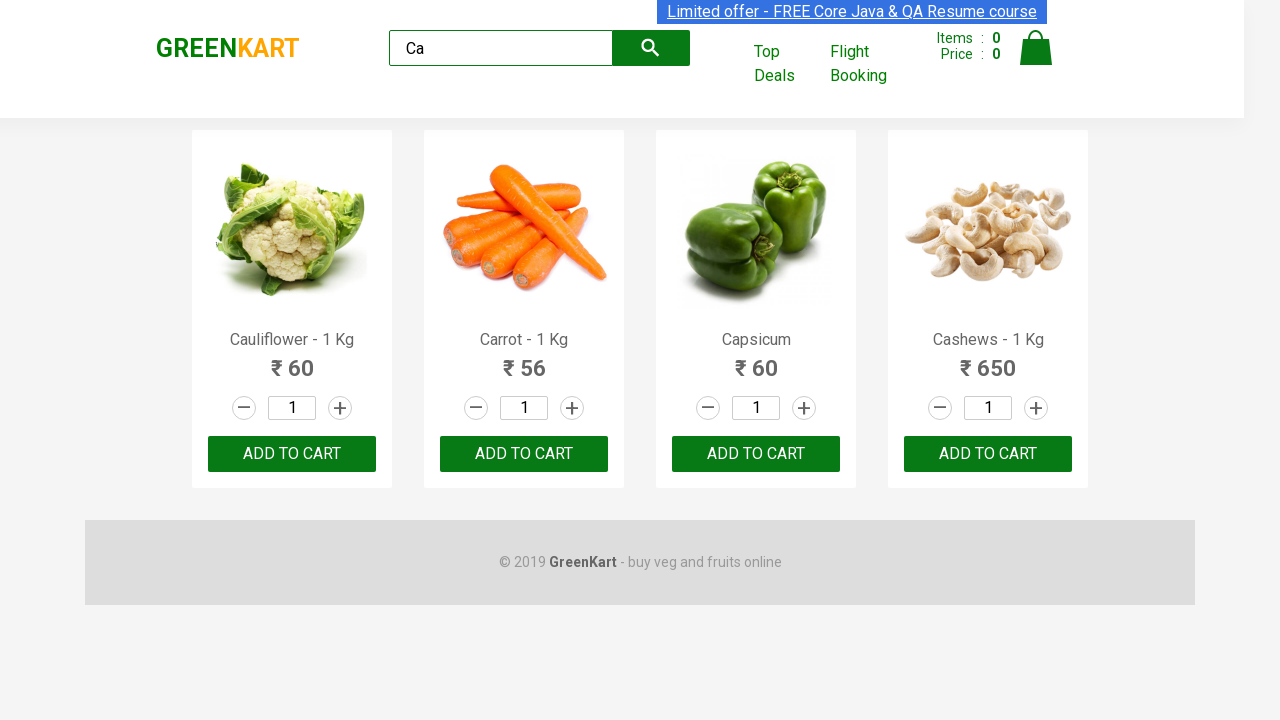

Retrieved product name: Capsicum
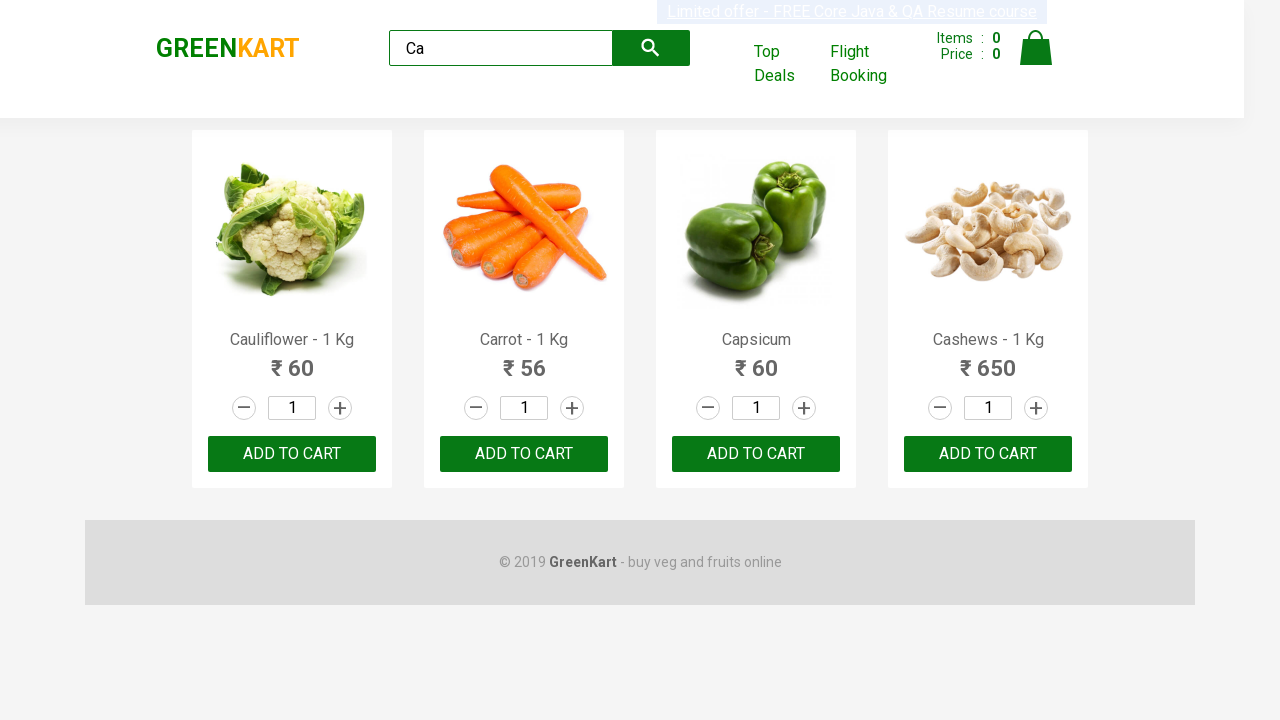

Retrieved product name: Cashews - 1 Kg
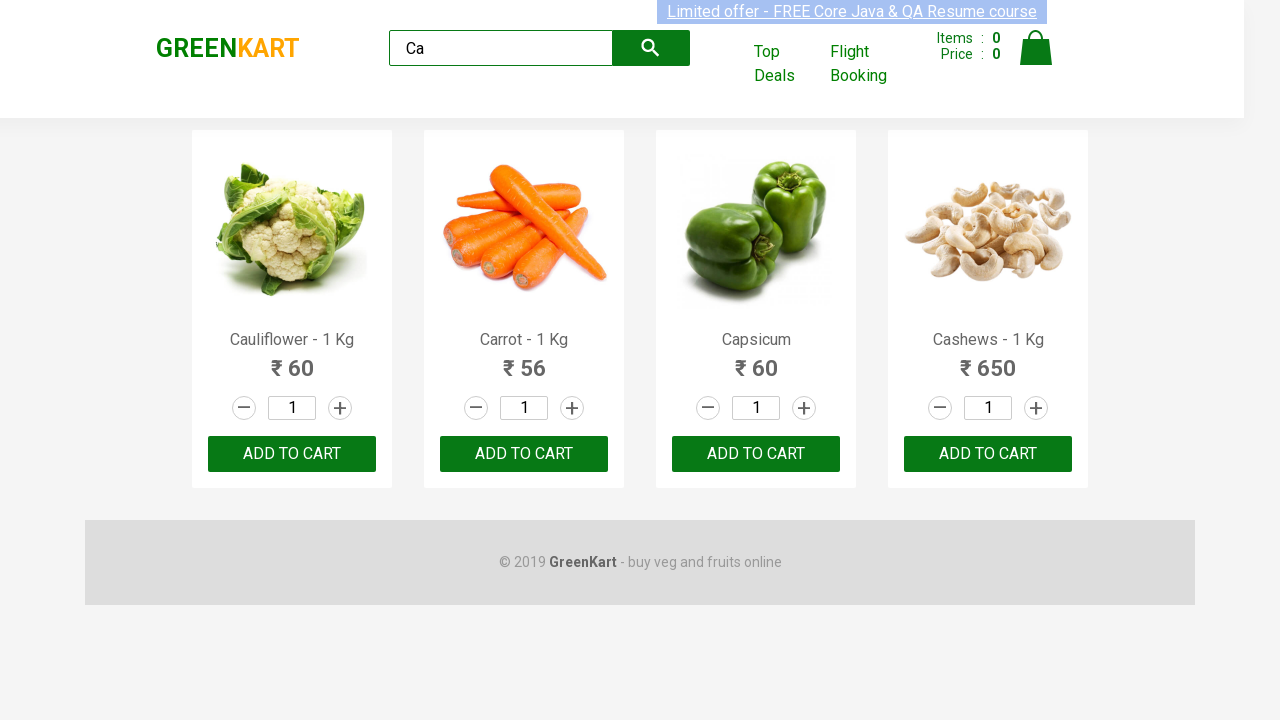

Clicked 'Add to cart' button for Cashews product at (988, 454) on .products .product >> nth=3 >> button
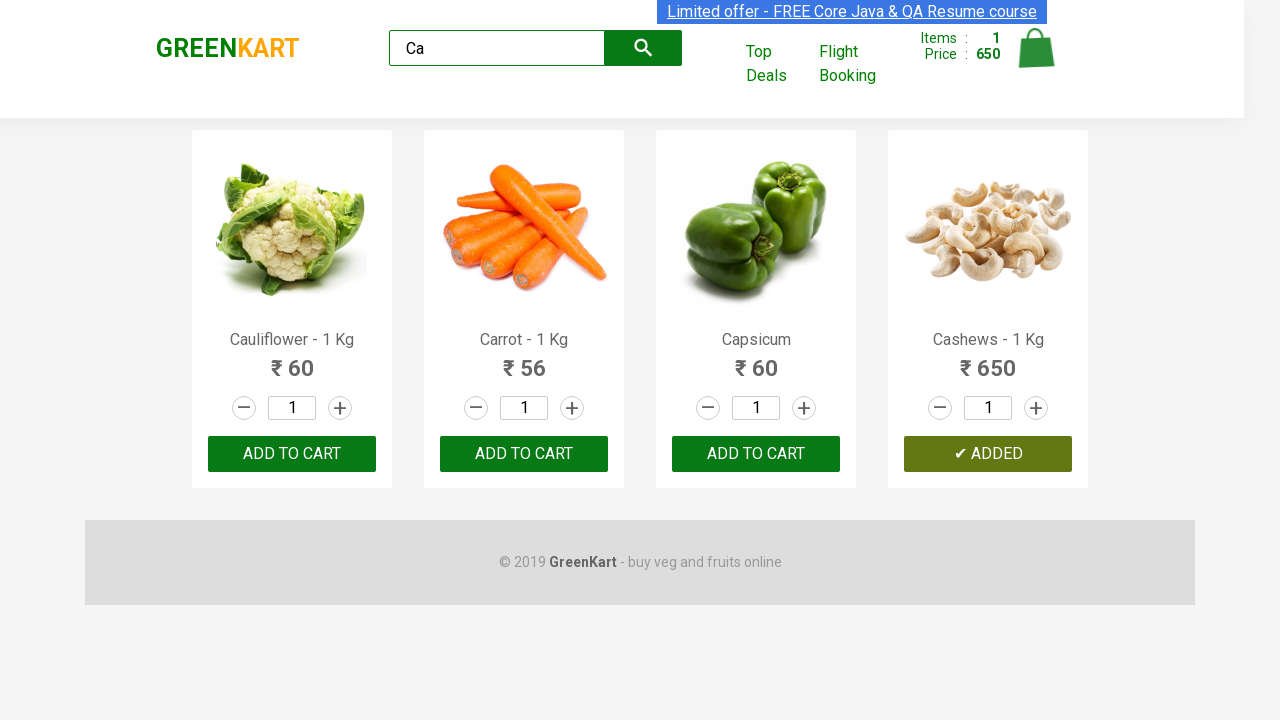

Clicked cart icon to view shopping cart at (1036, 48) on .cart-icon > img
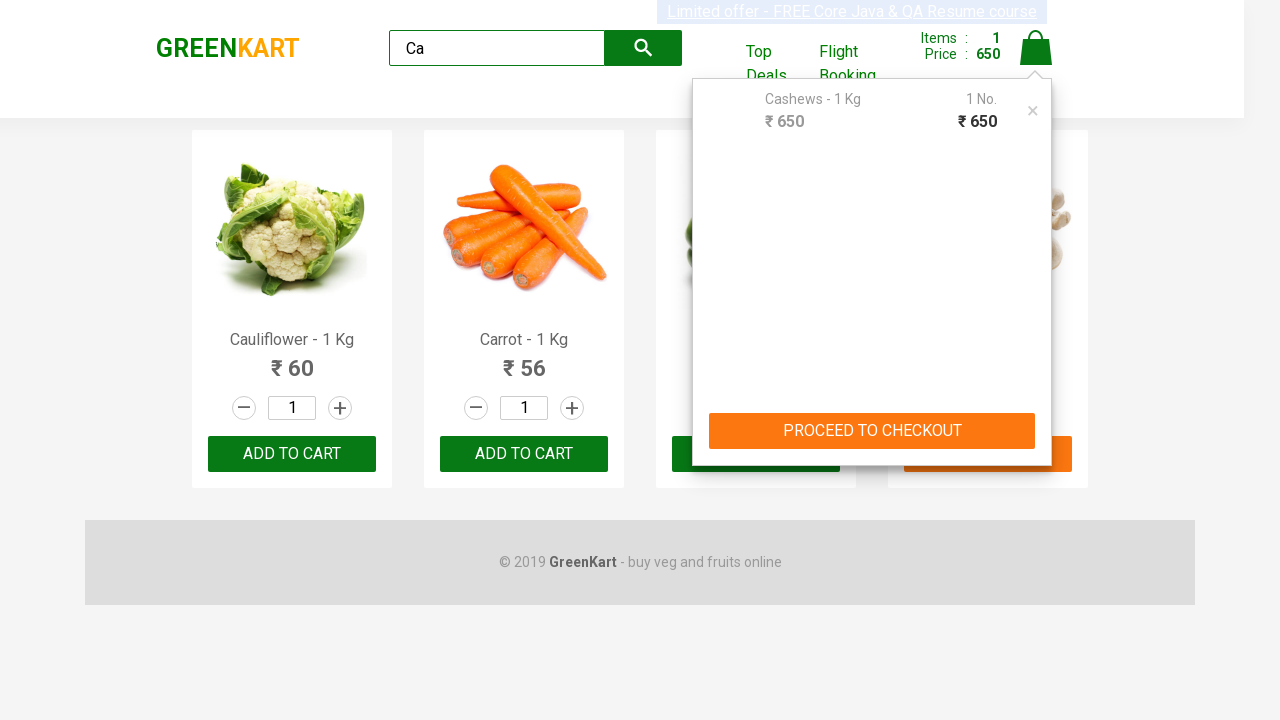

Clicked 'PROCEED TO CHECKOUT' button at (872, 431) on text=PROCEED TO CHECKOUT
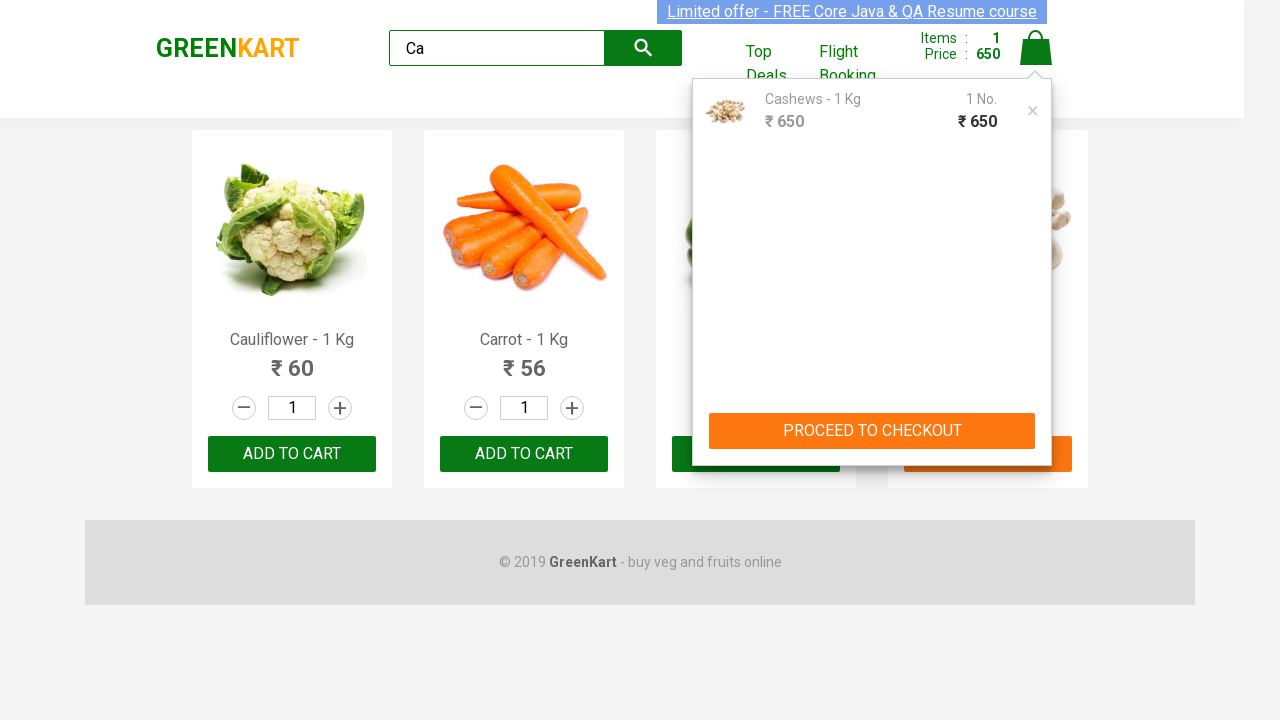

Clicked 'Place Order' button to complete purchase at (1036, 420) on text=Place Order
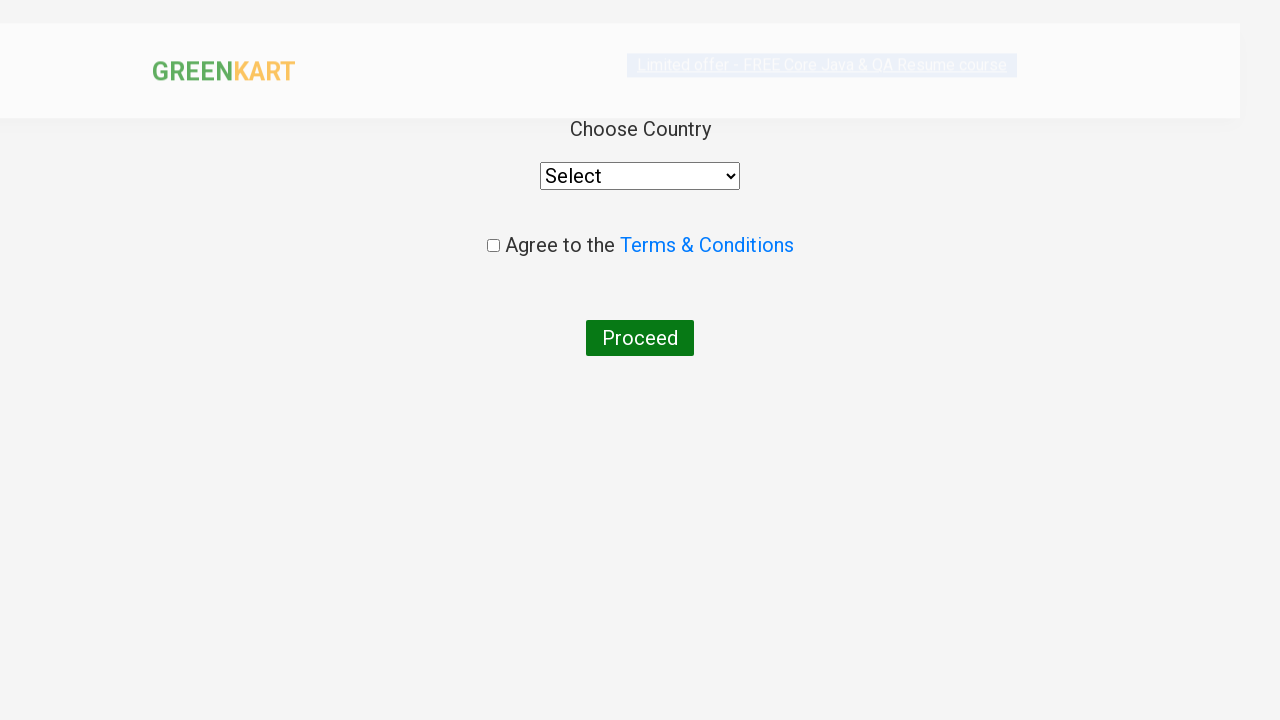

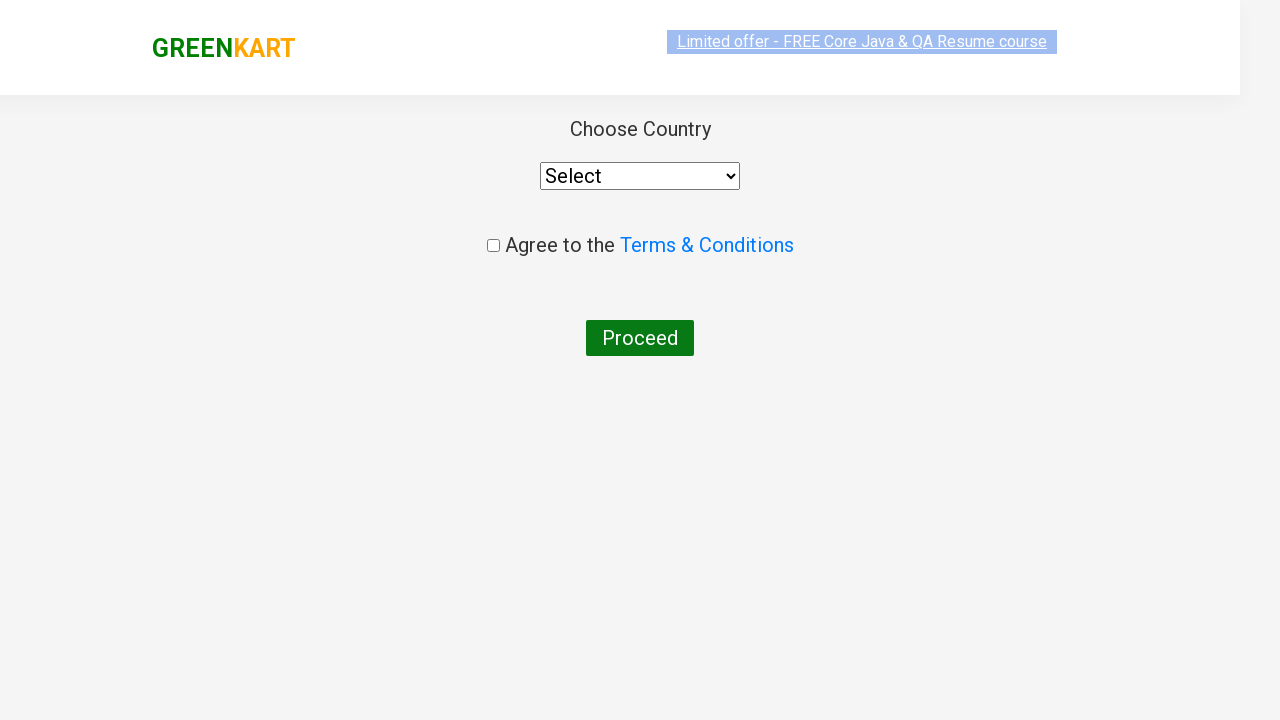